Tests login with empty fields and verifies error message

Starting URL: https://www.saucedemo.com/

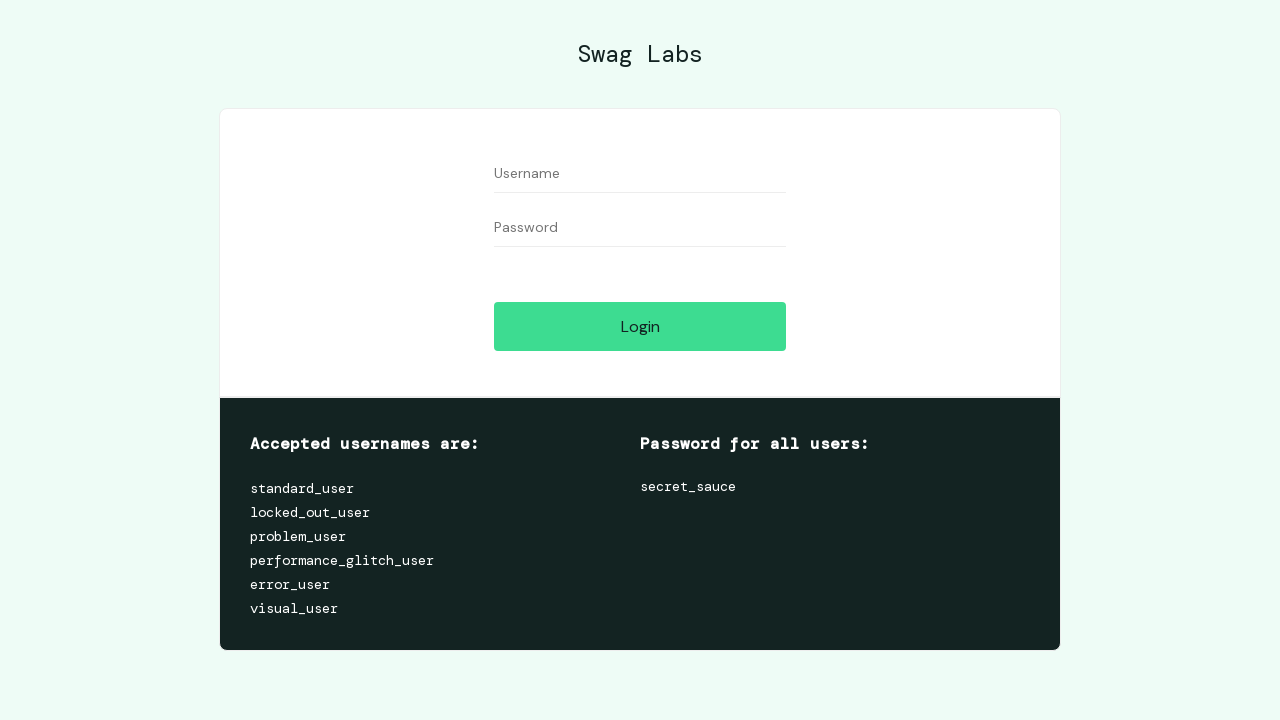

Clicked login button without entering credentials at (640, 326) on #login-button
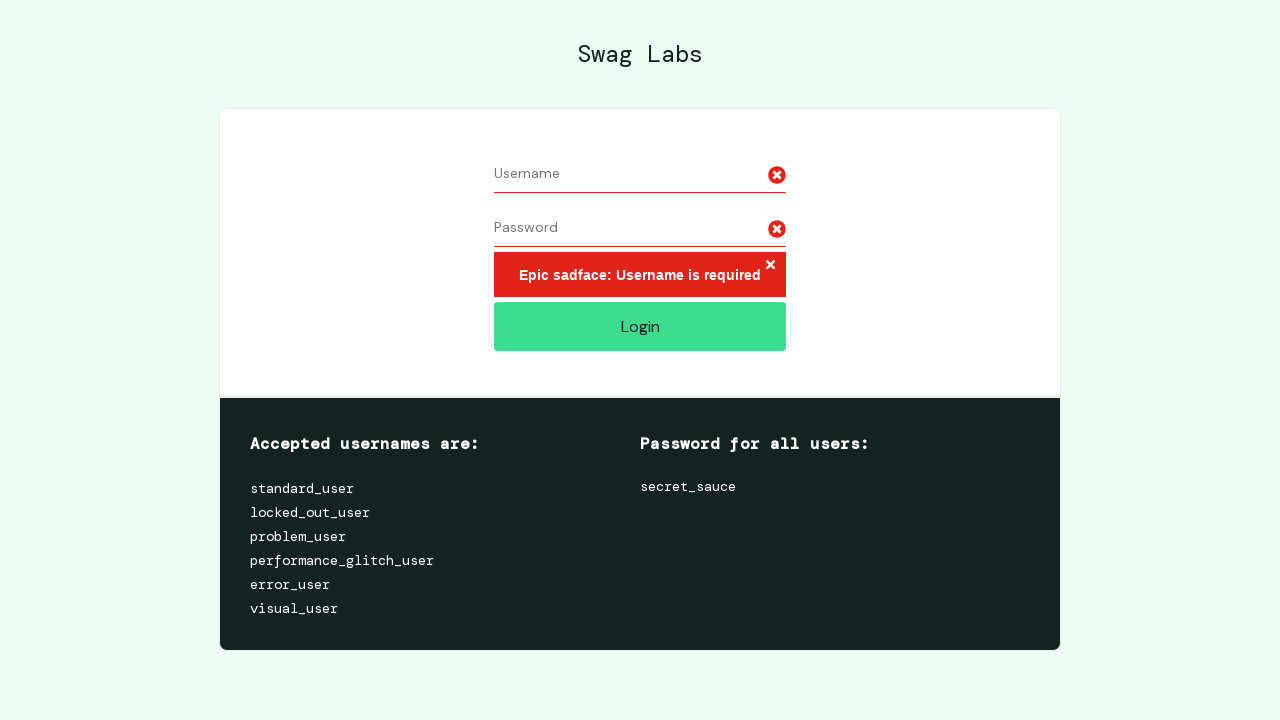

Error message appeared on screen
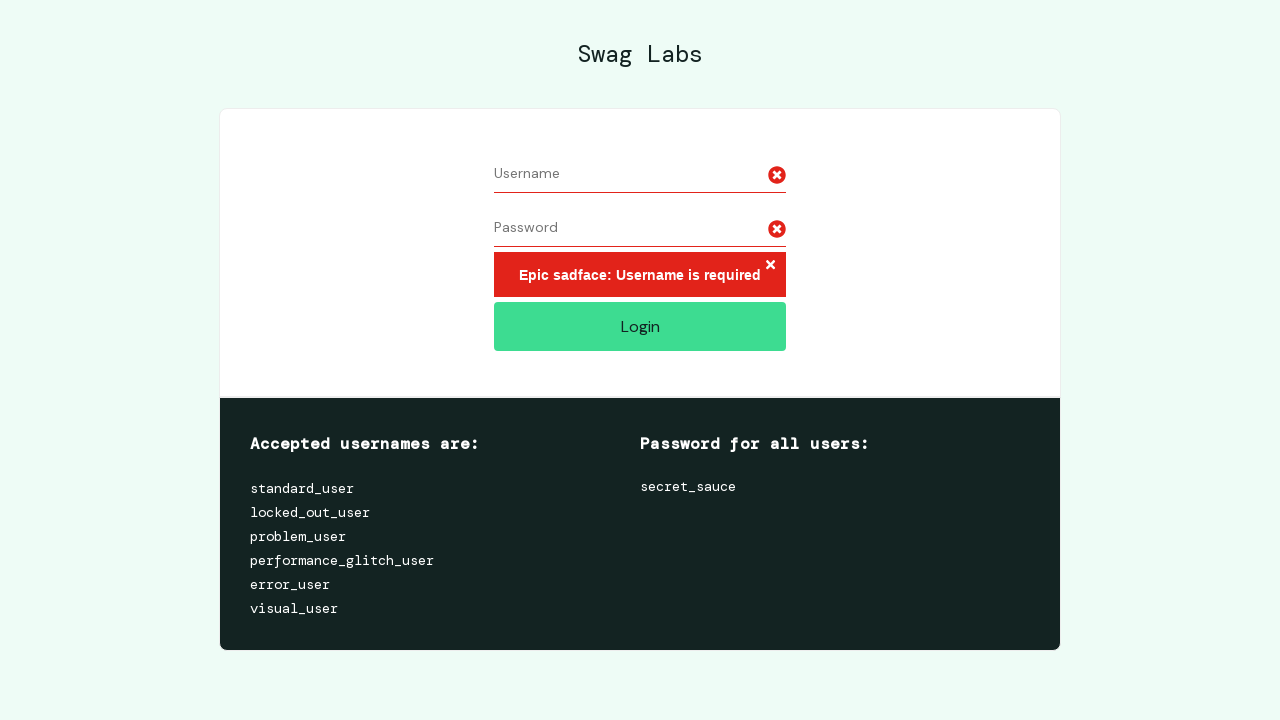

Closed error message by clicking close button at (770, 266) on xpath=//*[@id="login_button_container"]/div/form/div[3]/h3/button
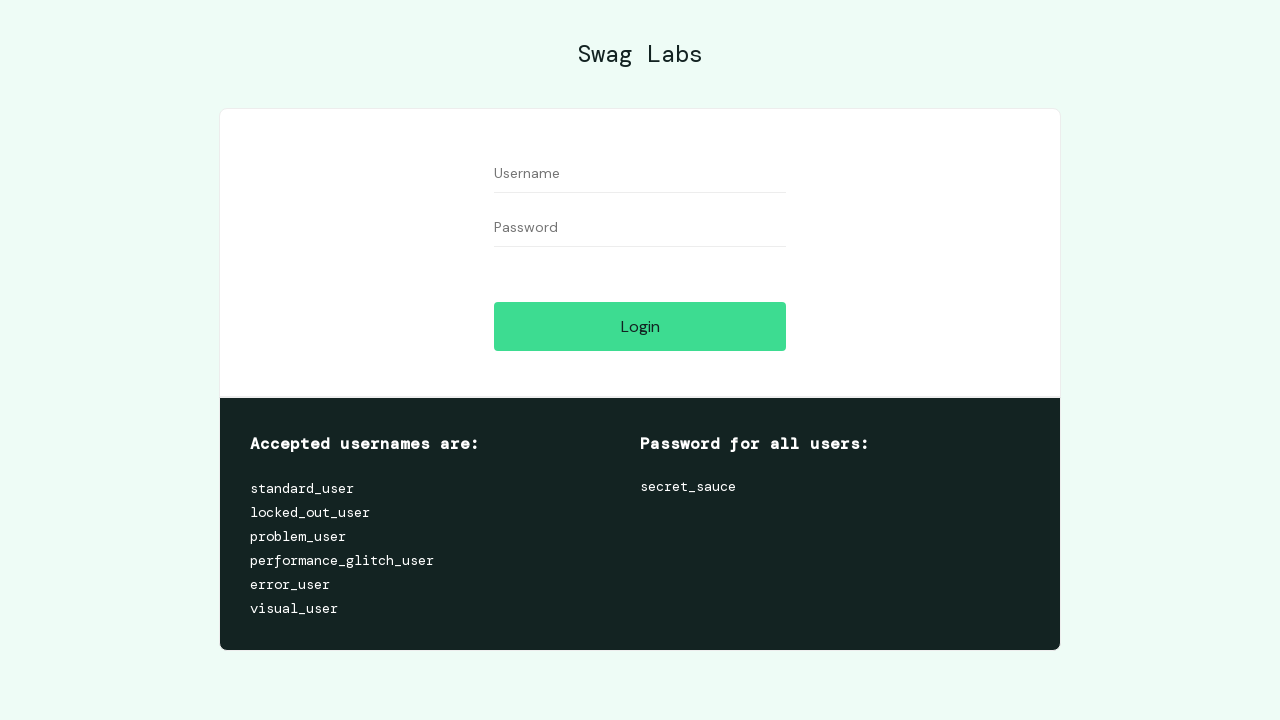

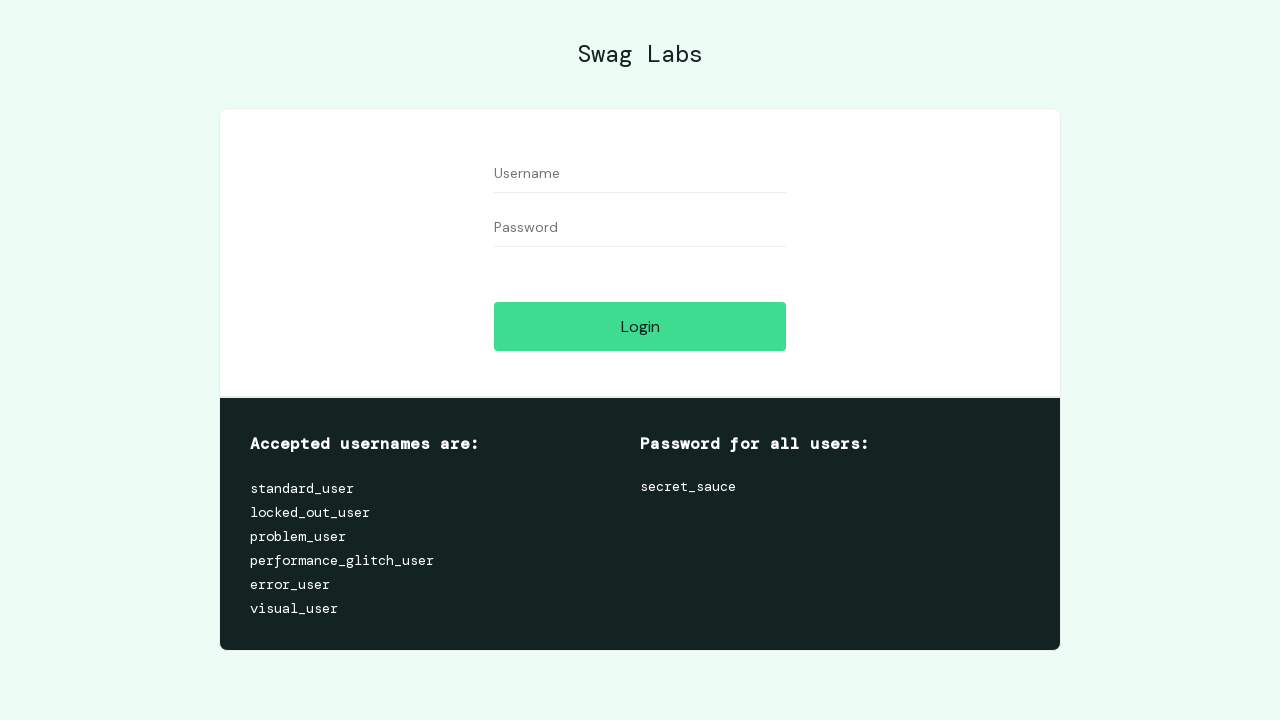